Navigates to Form Authentication page and verifies the label text for Username and Password fields

Starting URL: https://the-internet.herokuapp.com/

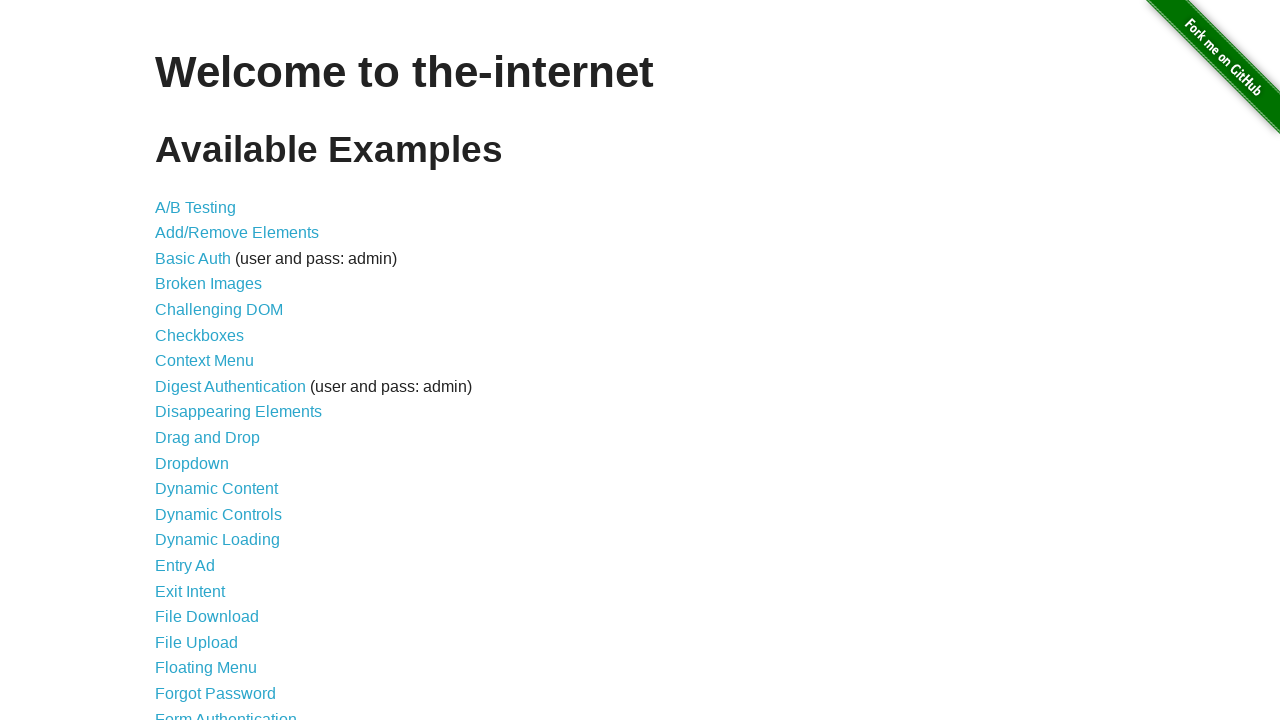

Clicked on Form Authentication link at (226, 712) on text=Form Authentication
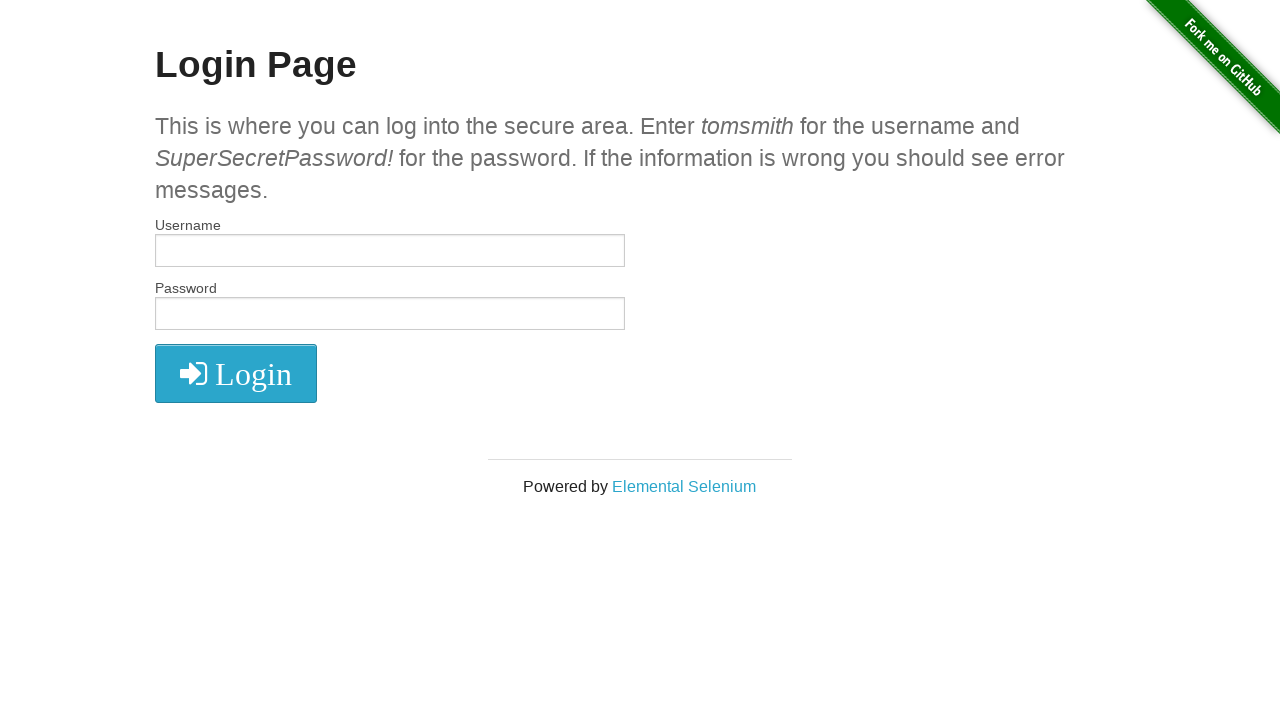

Form Authentication page loaded and labels are present
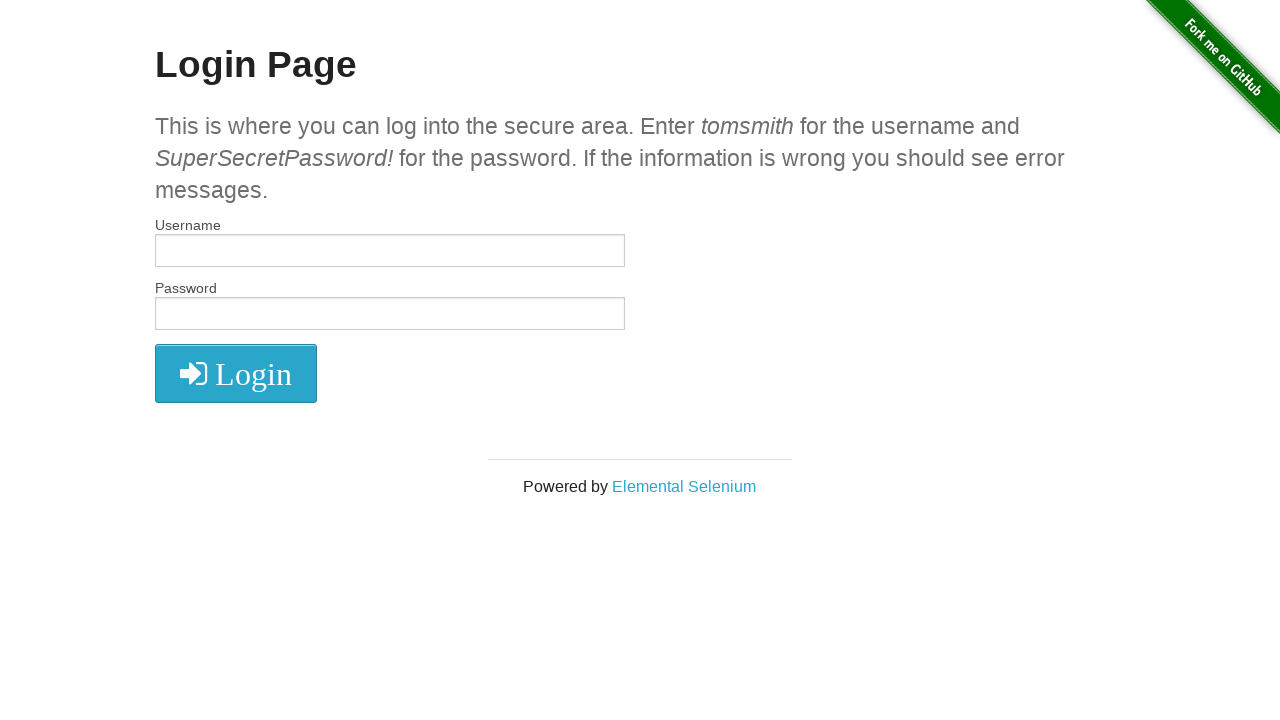

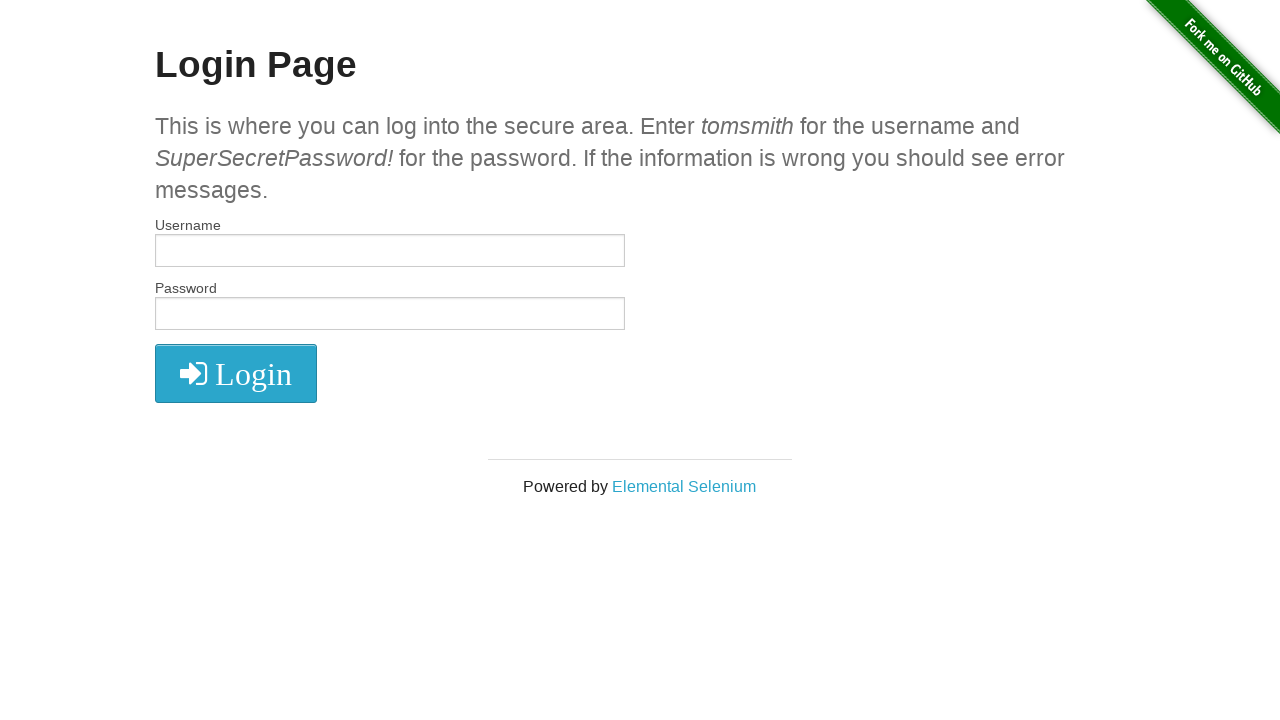